Tests window/tab switching functionality by clicking a link that opens a new window, verifying content in both windows, and switching between them

Starting URL: https://the-internet.herokuapp.com/windows

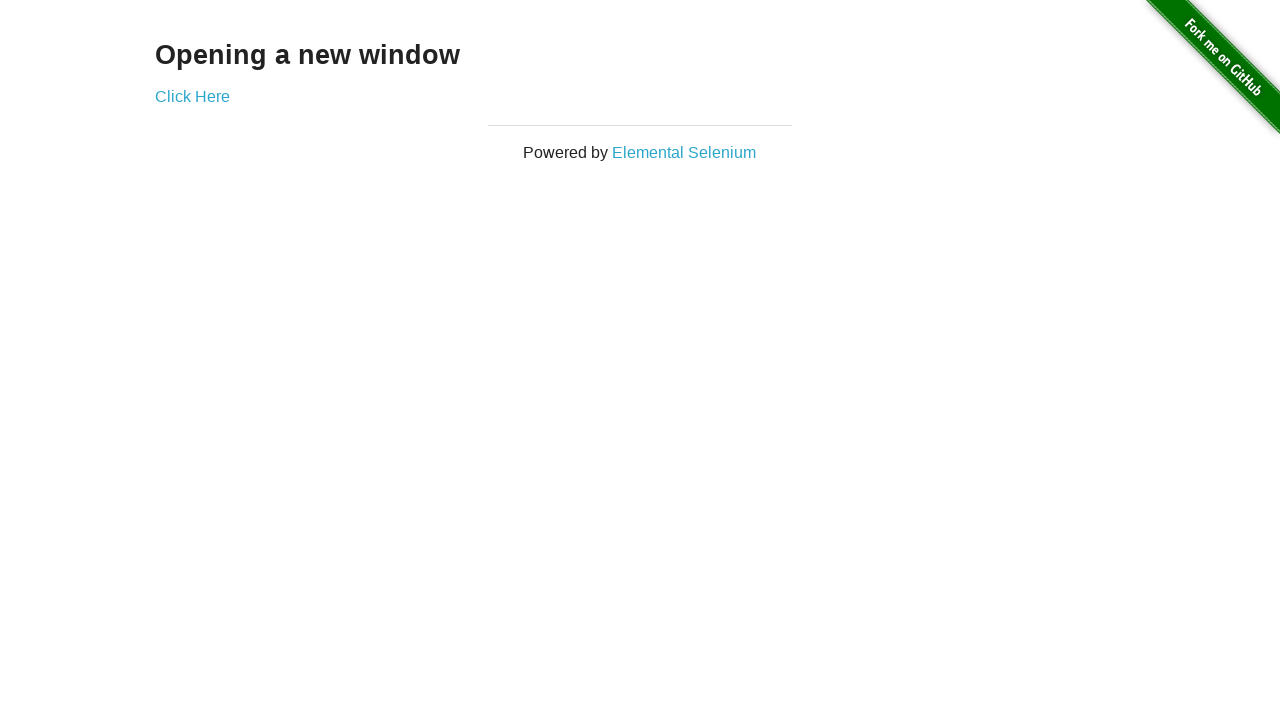

Verified main page heading text is 'Opening a new window'
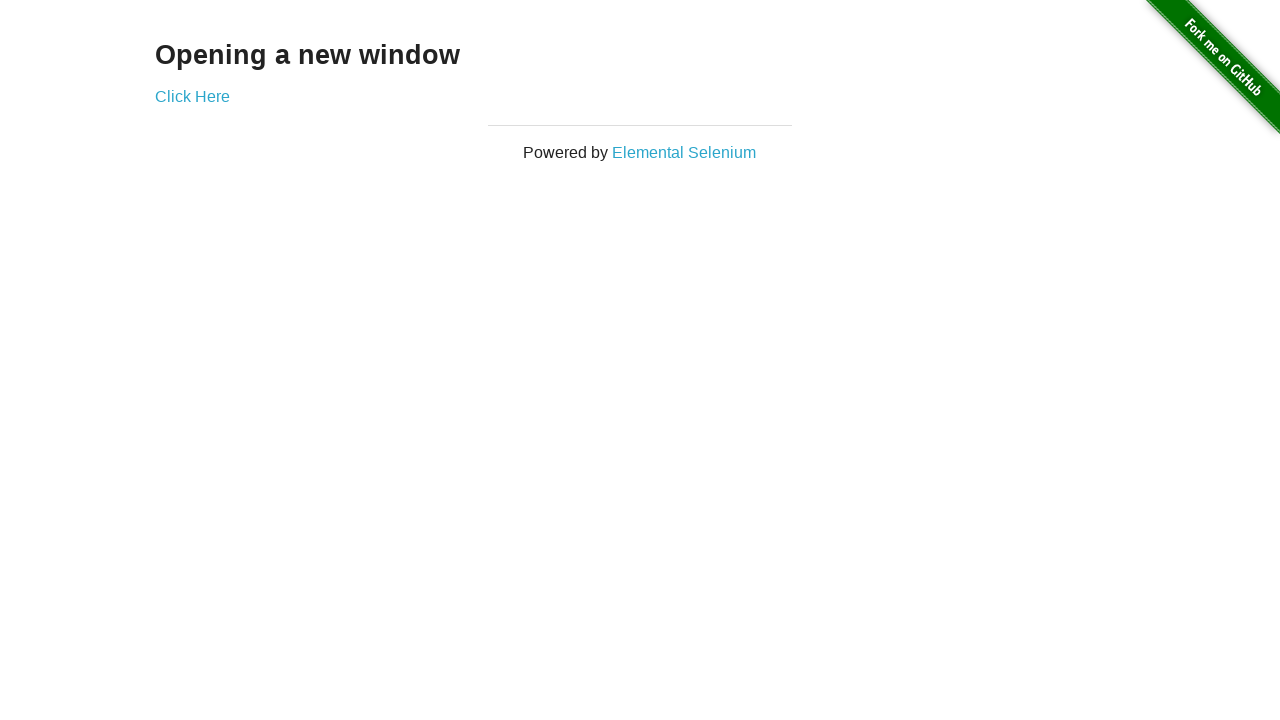

Verified main page title is 'The Internet'
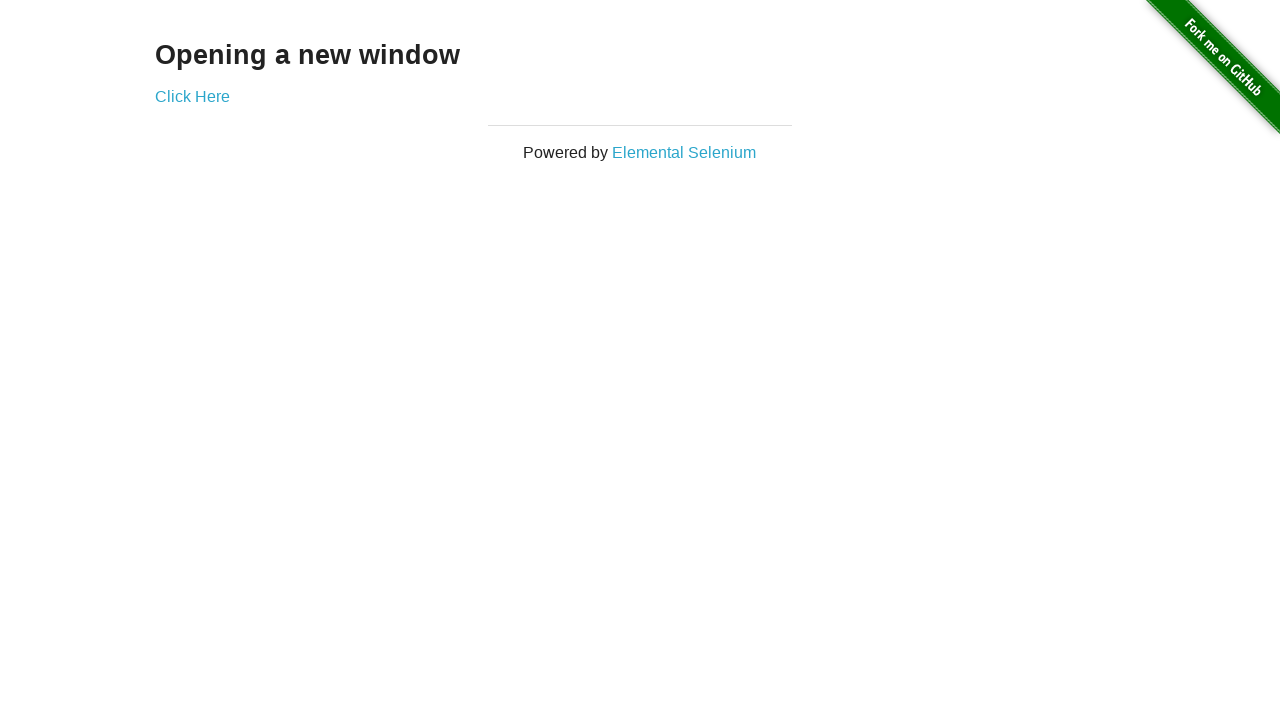

Clicked 'Click Here' link to open new window at (192, 96) on text=Click Here
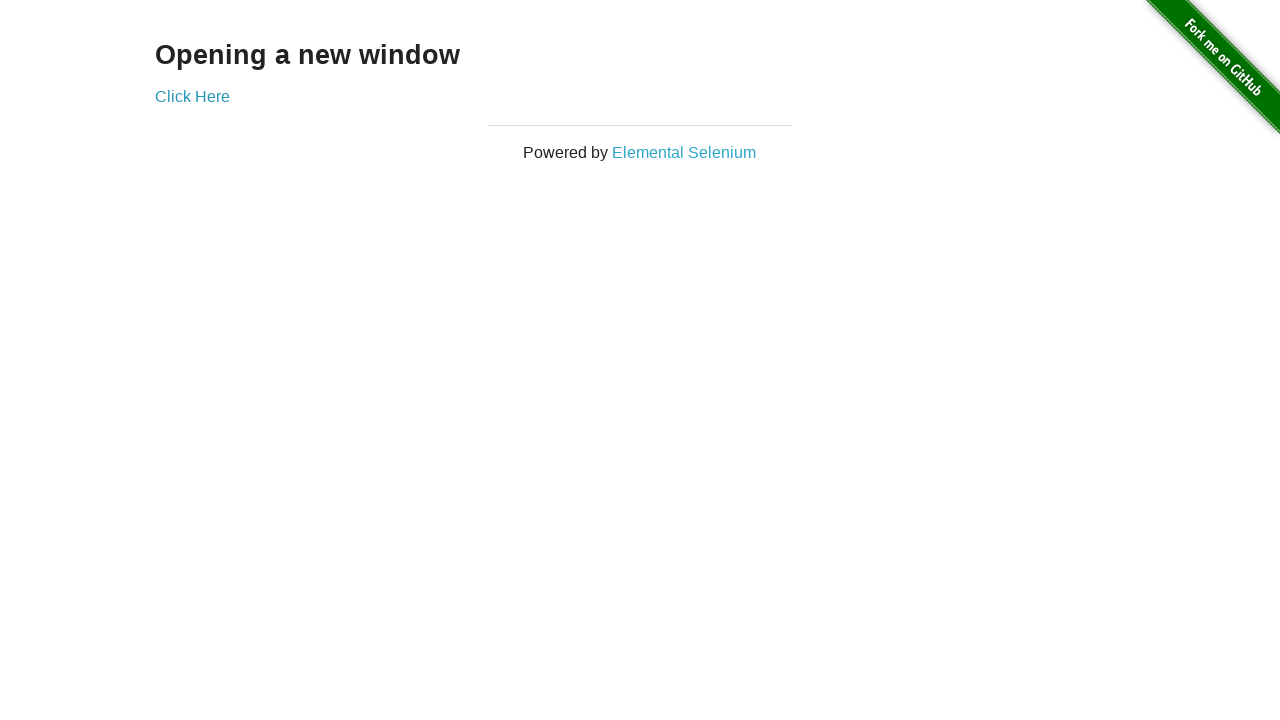

Captured new window/page object
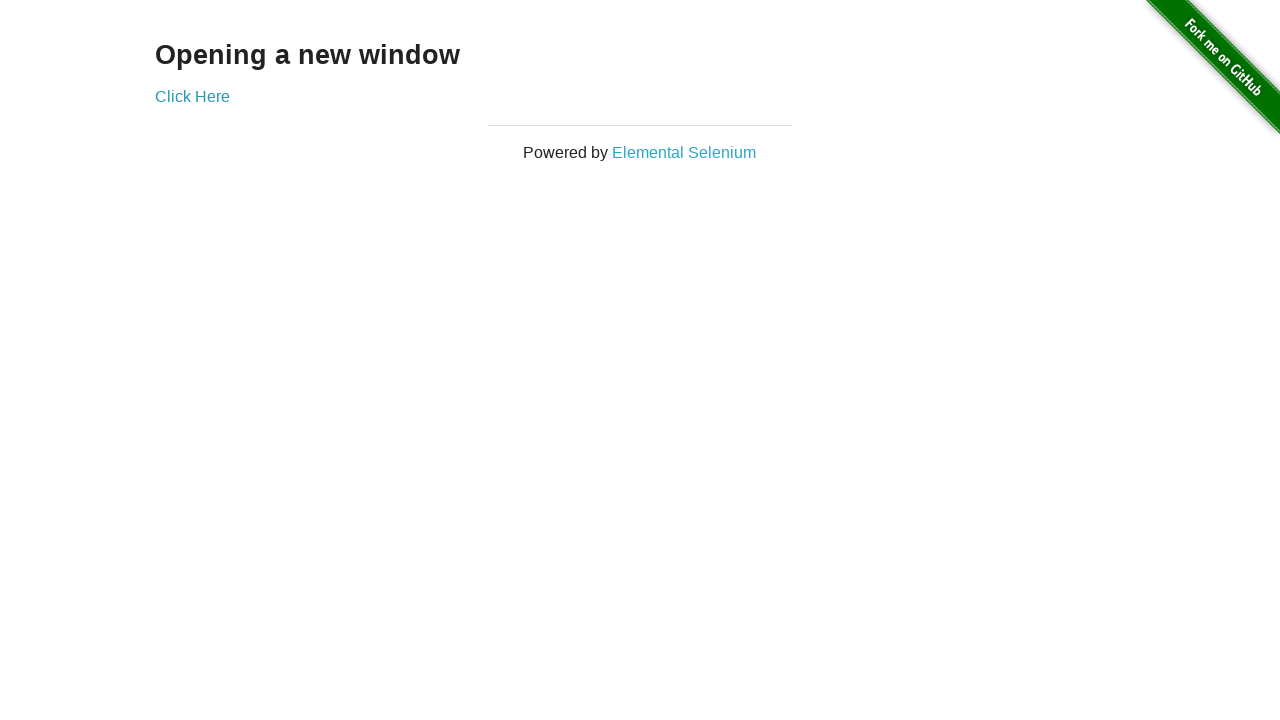

Verified new window title is 'New Window'
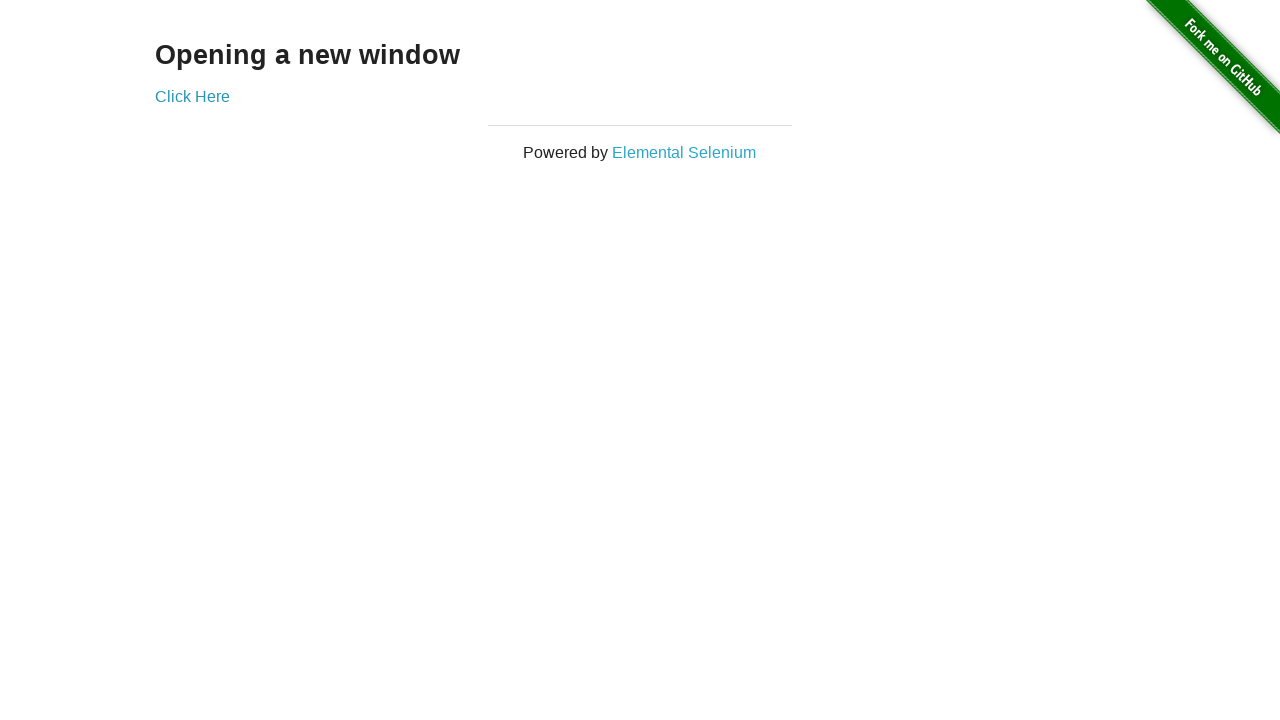

Verified new window heading text is 'New Window'
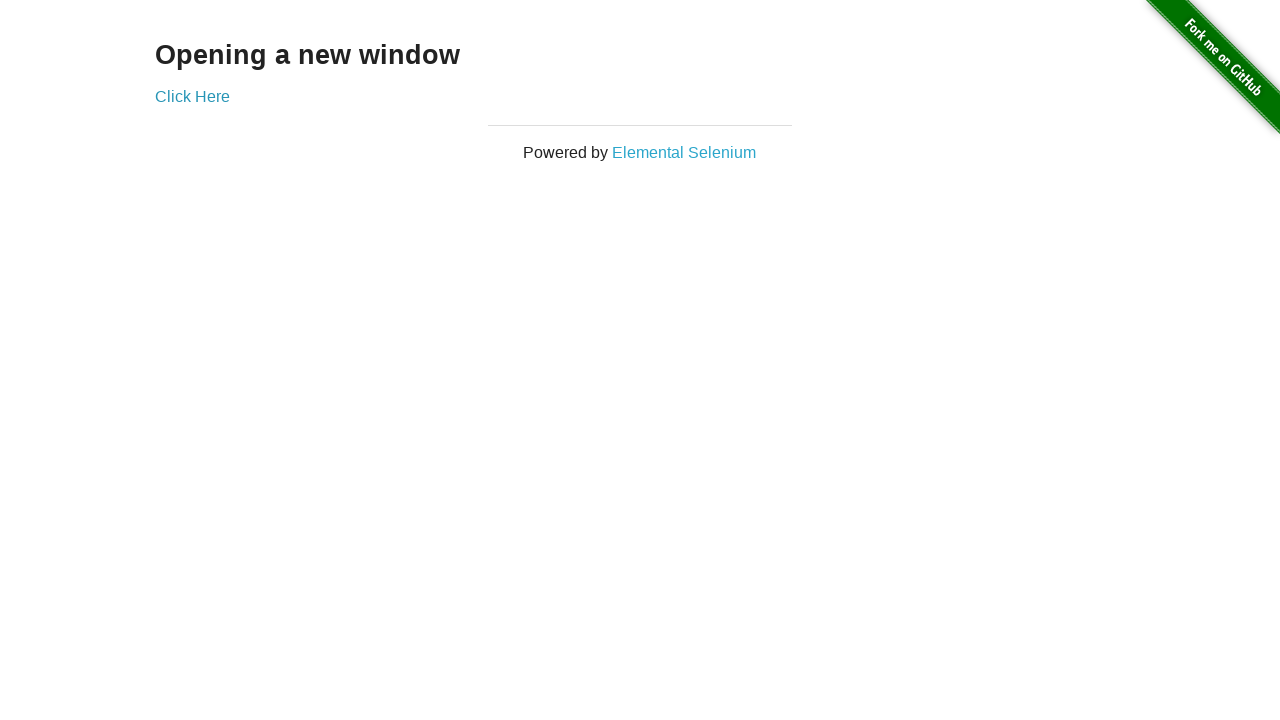

Verified original window title is still 'The Internet'
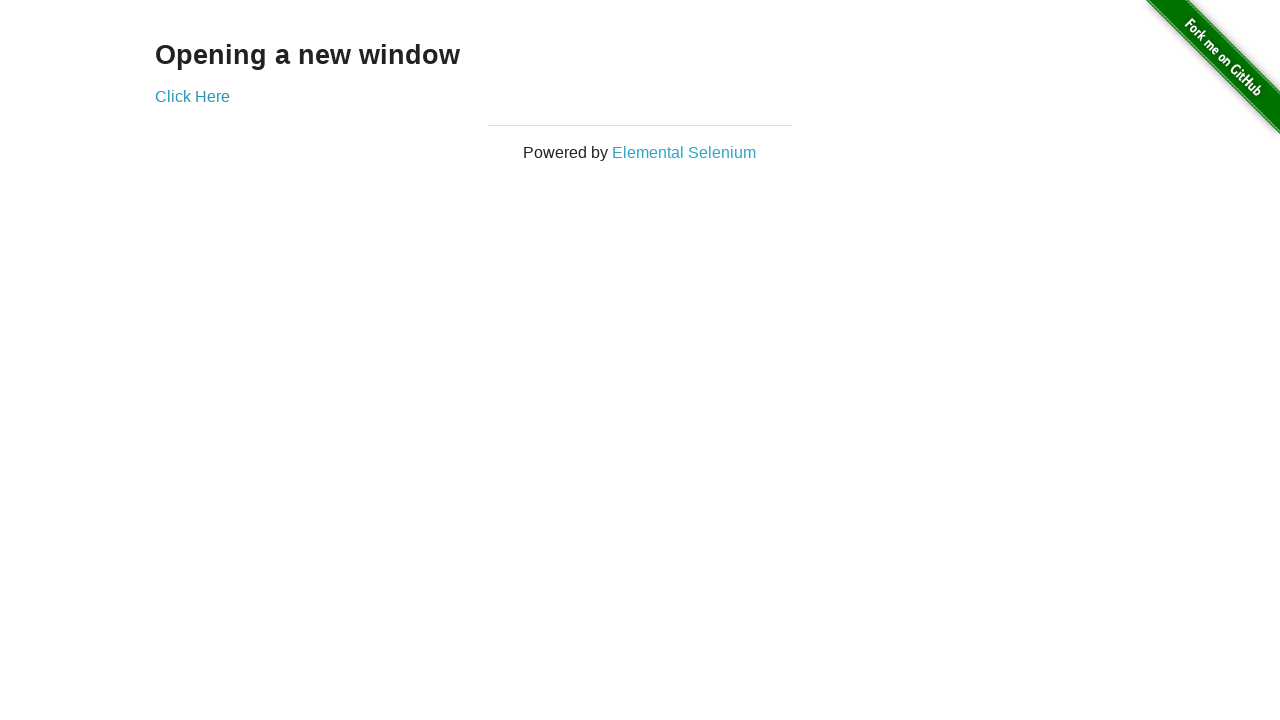

Verified new window is still accessible with title 'New Window'
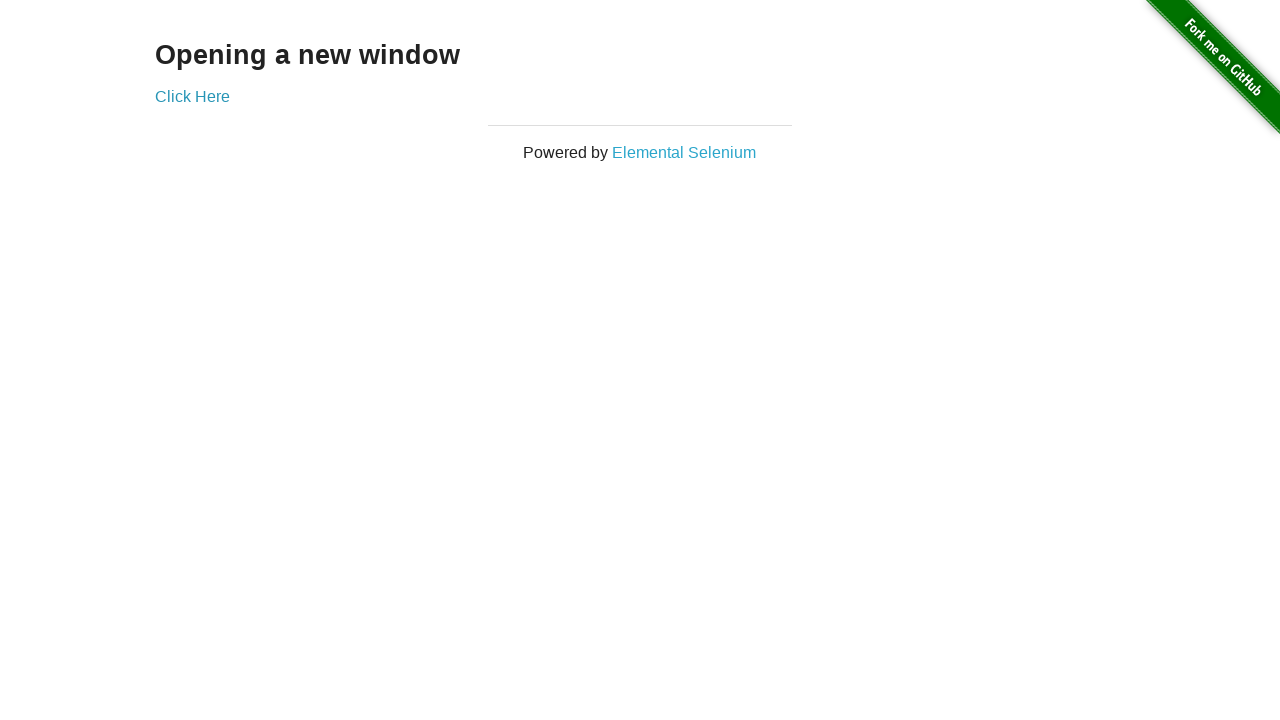

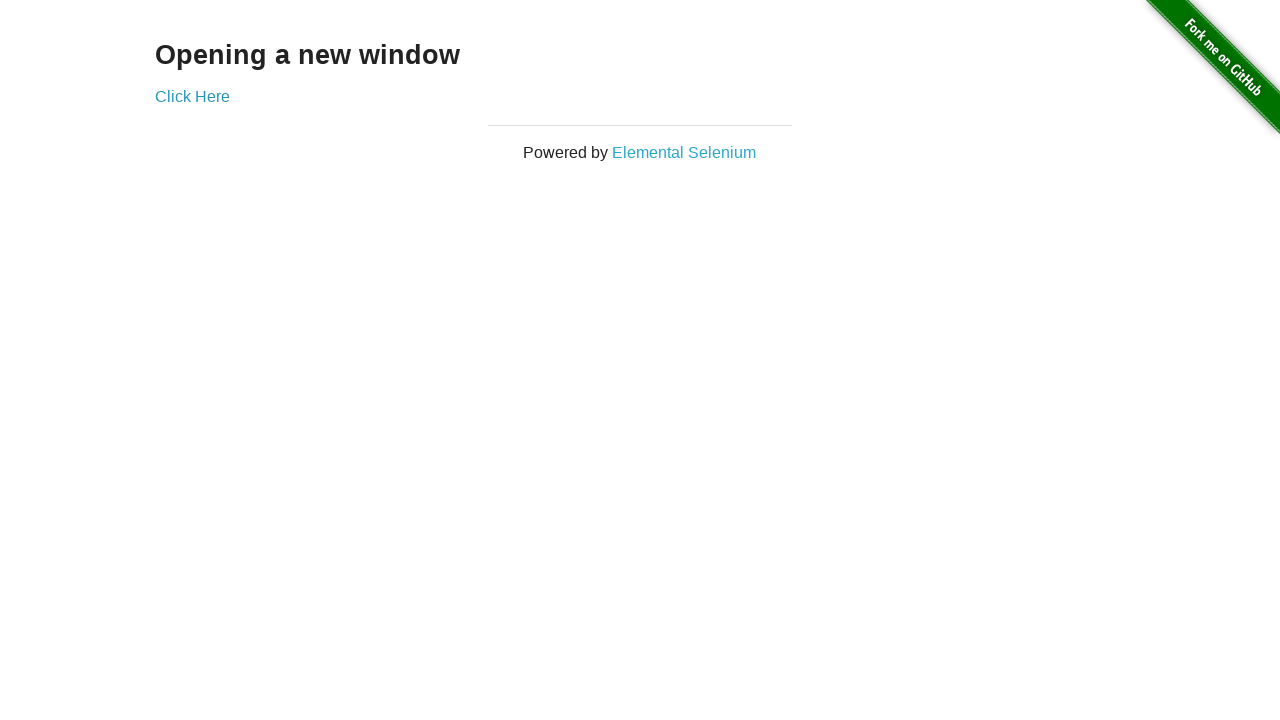